Tests JavaScript alert handling by entering a name, clicking buttons that trigger alerts, and accepting/dismissing the alert dialogs

Starting URL: https://rahulshettyacademy.com/AutomationPractice/

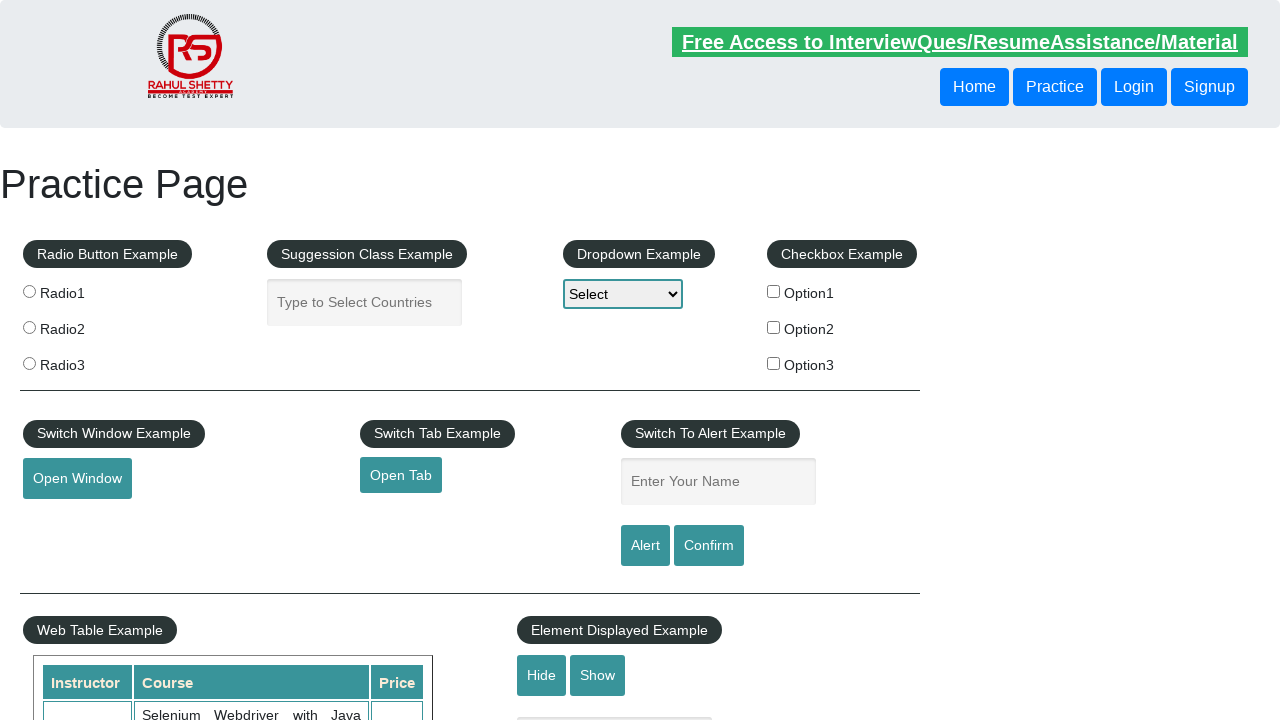

Set up dialog handler to accept the first alert
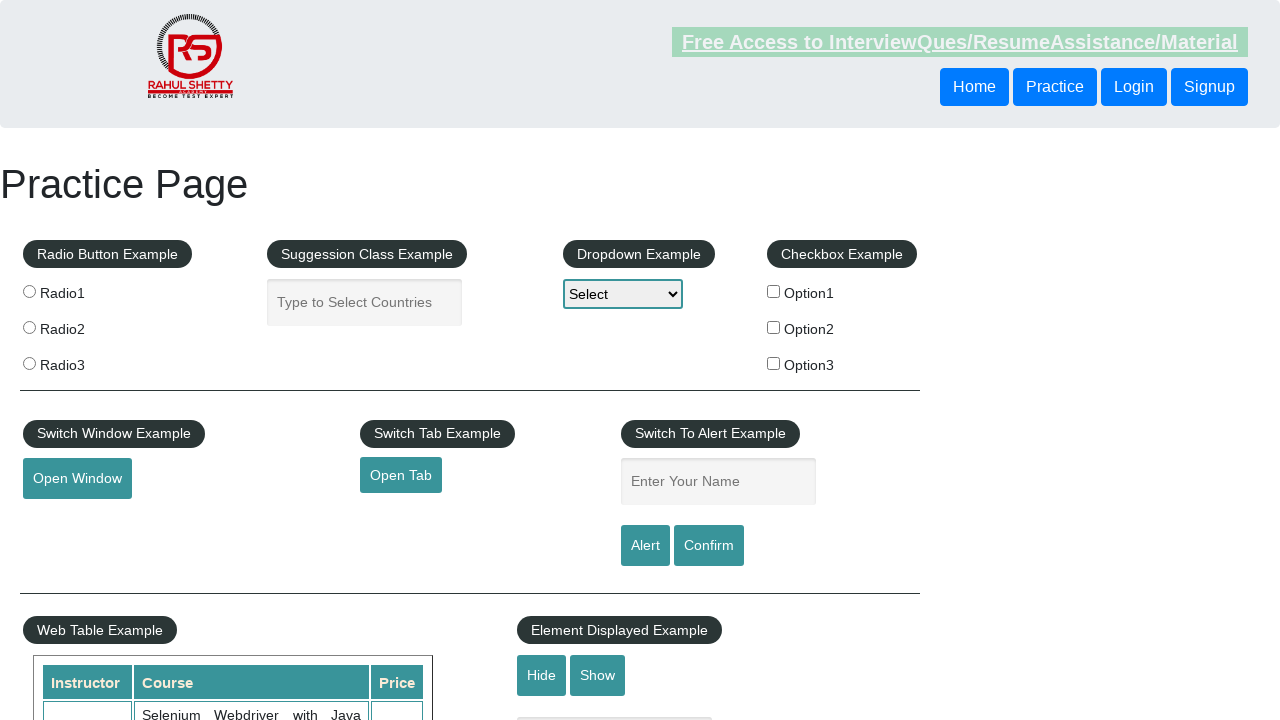

Filled name field with 'Jo' on #name
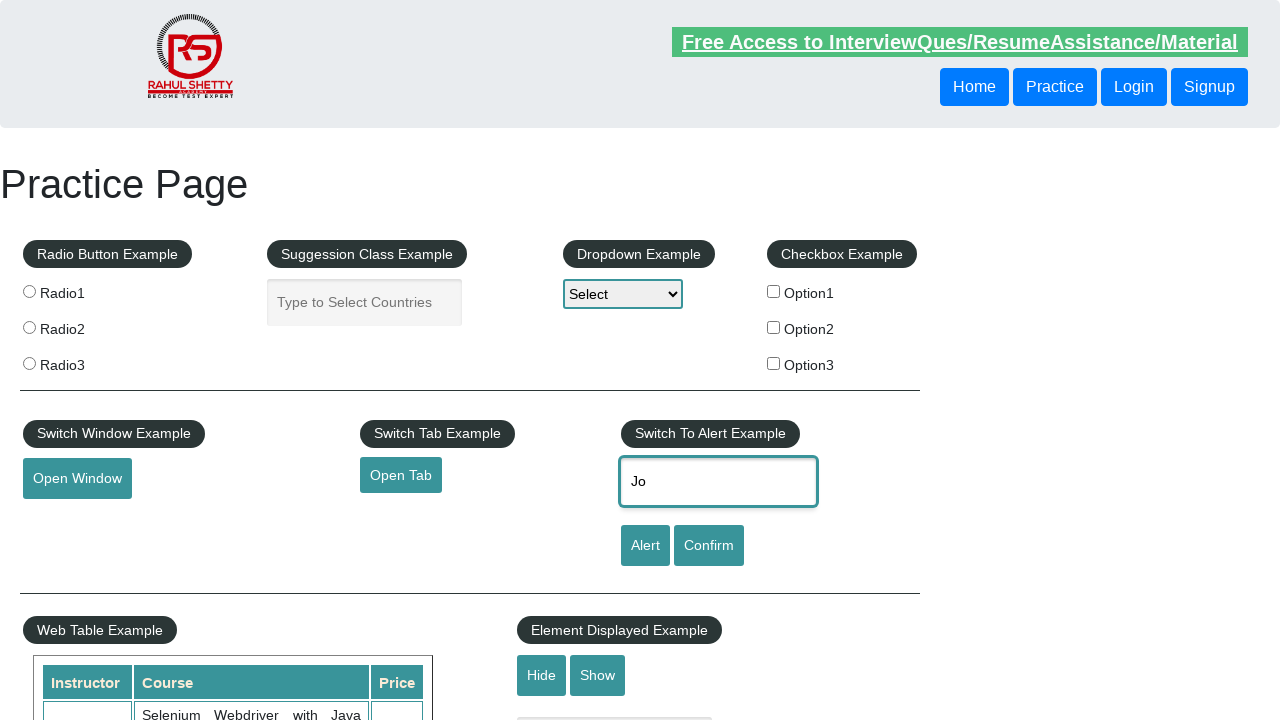

Clicked alert button and accepted the JavaScript alert dialog at (645, 546) on #alertbtn
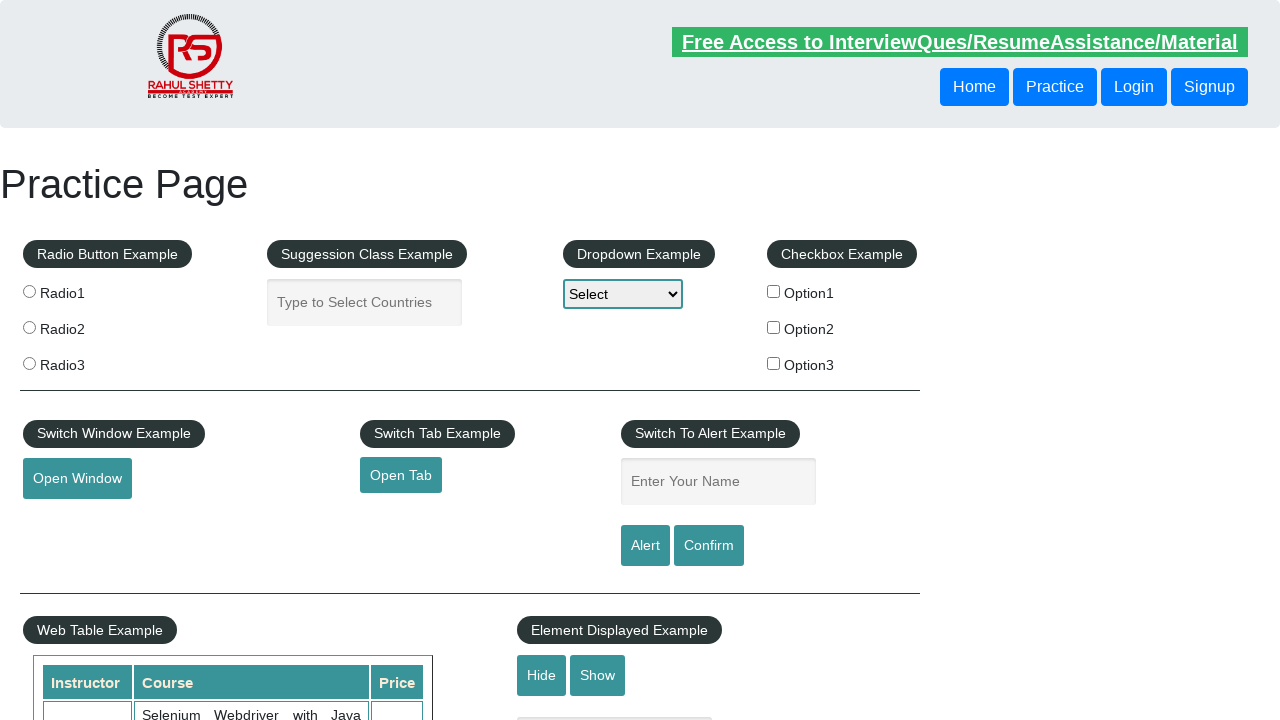

Set up dialog handler to dismiss the confirm dialog
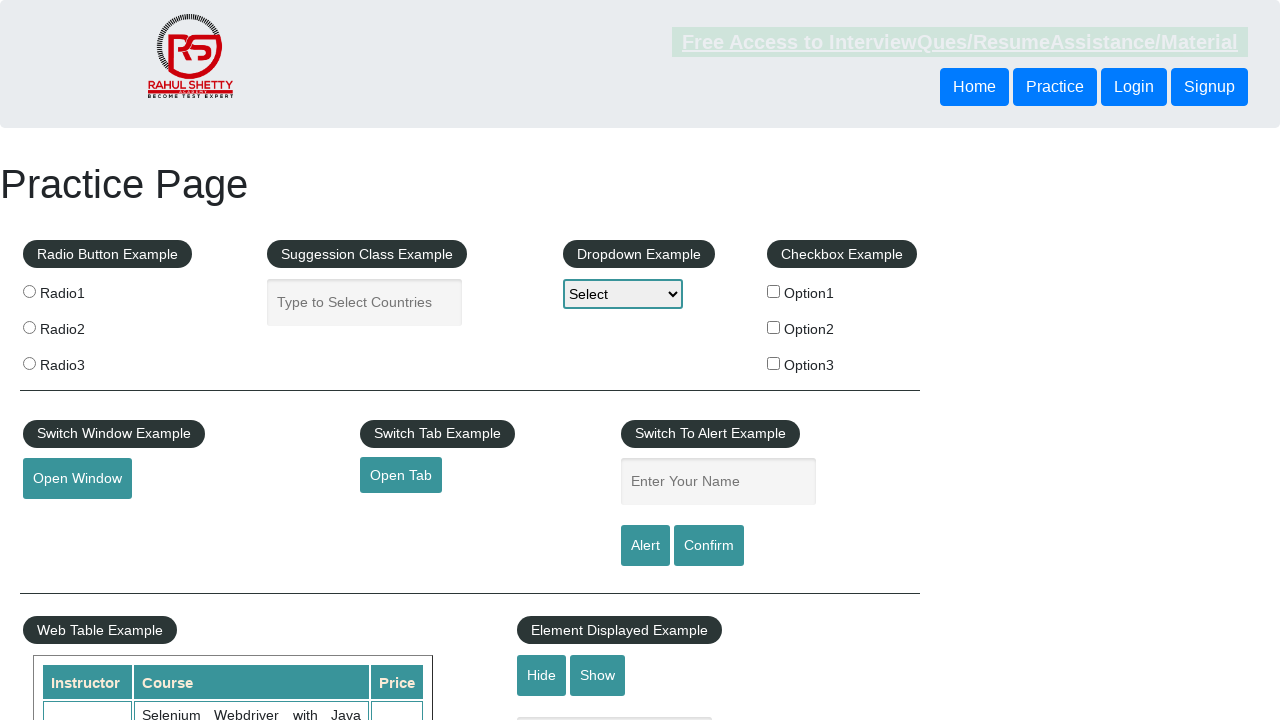

Clicked confirm button and dismissed the confirm dialog at (709, 546) on #confirmbtn
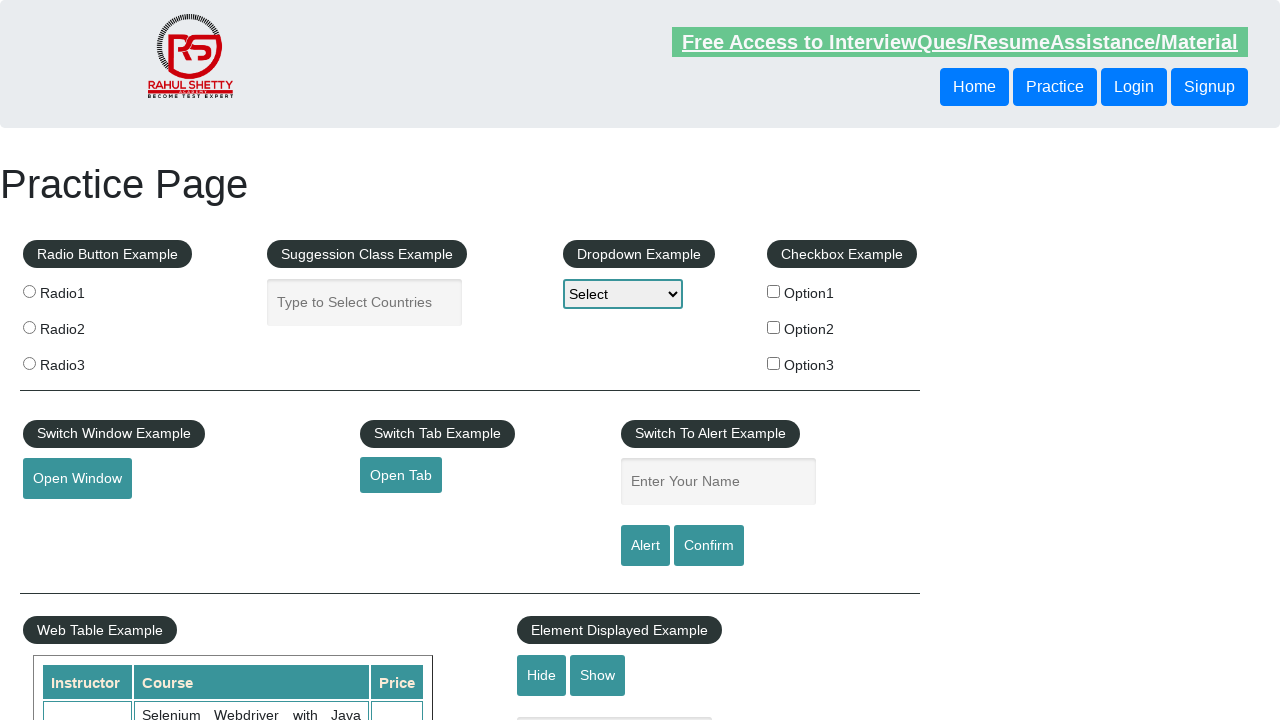

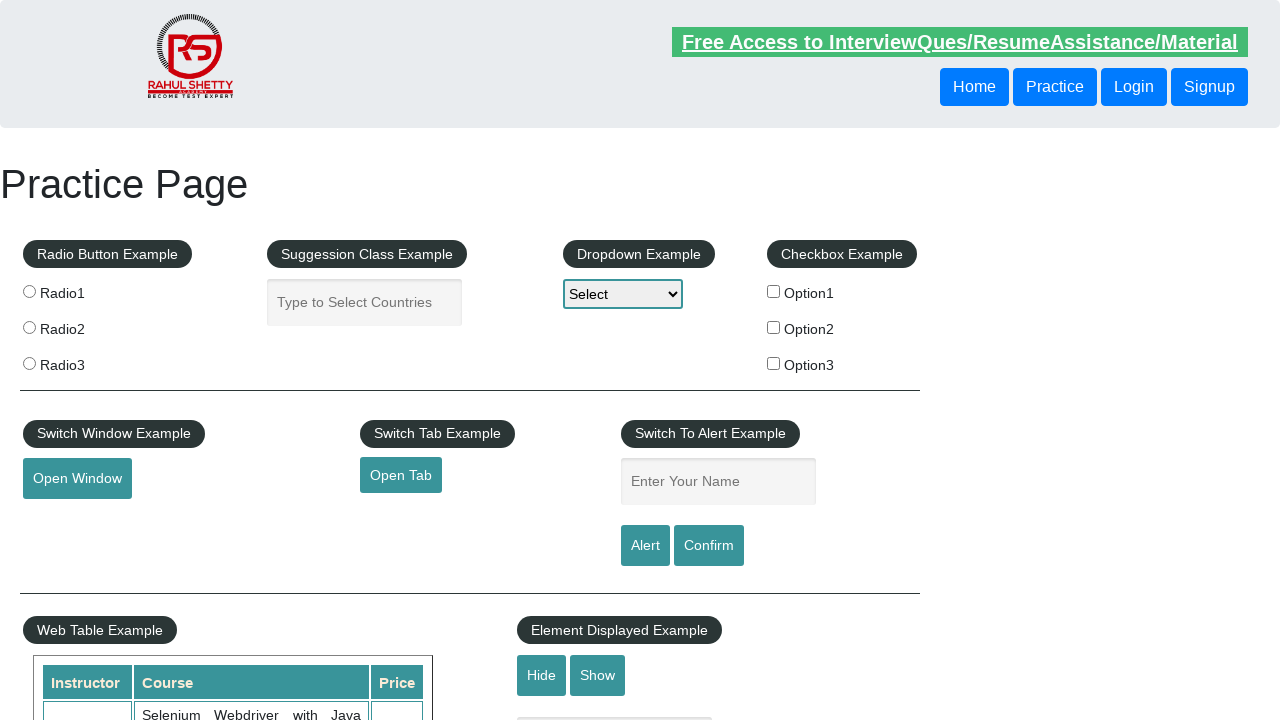